Tests signup form validation by attempting to register with a username less than 3 characters

Starting URL: https://selenium-blog.herokuapp.com/signup

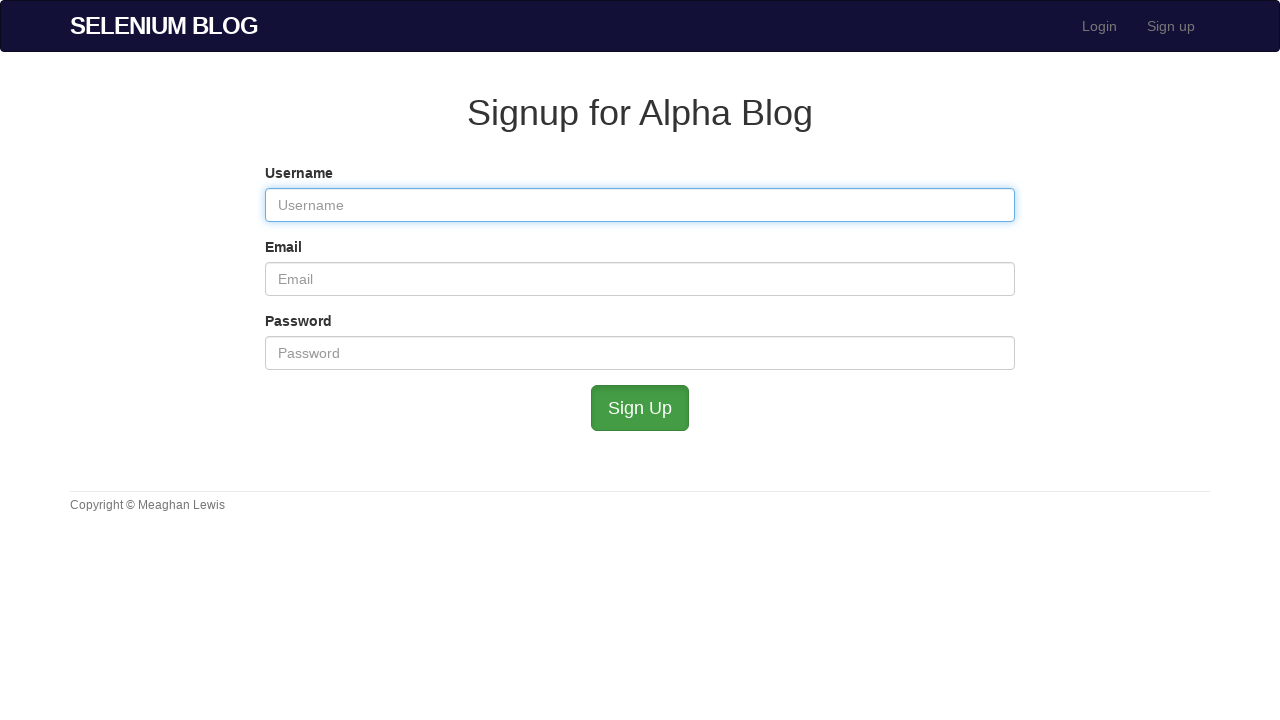

Filled username field with 'Qu' (less than 3 characters) on #user_username
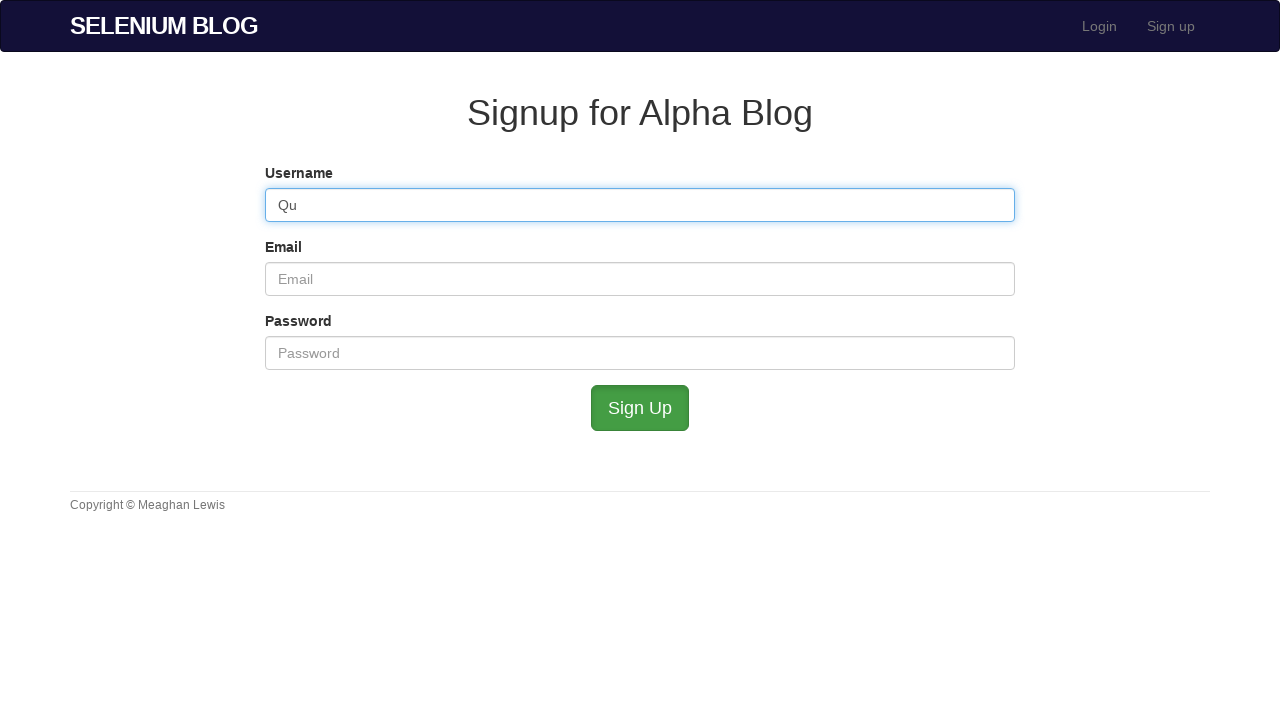

Filled email field with 'testuser01@mailinator.com' on #user_email
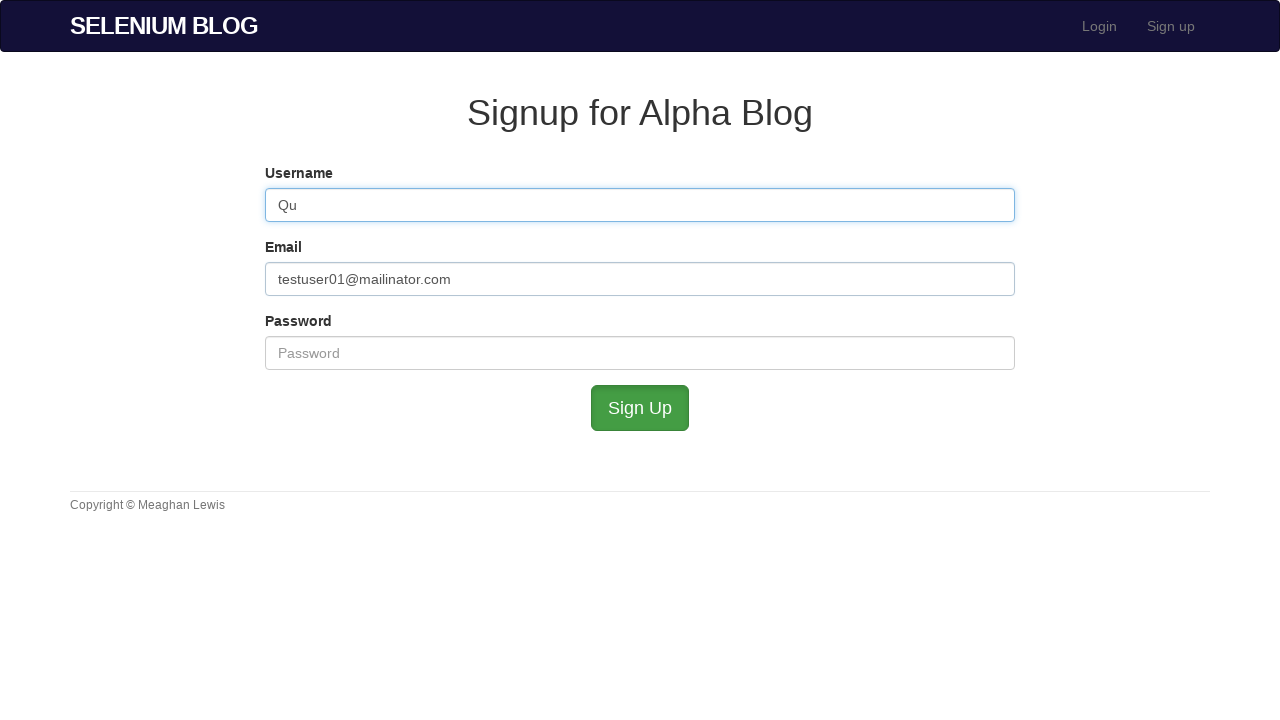

Filled password field with 'admin123' on #user_password
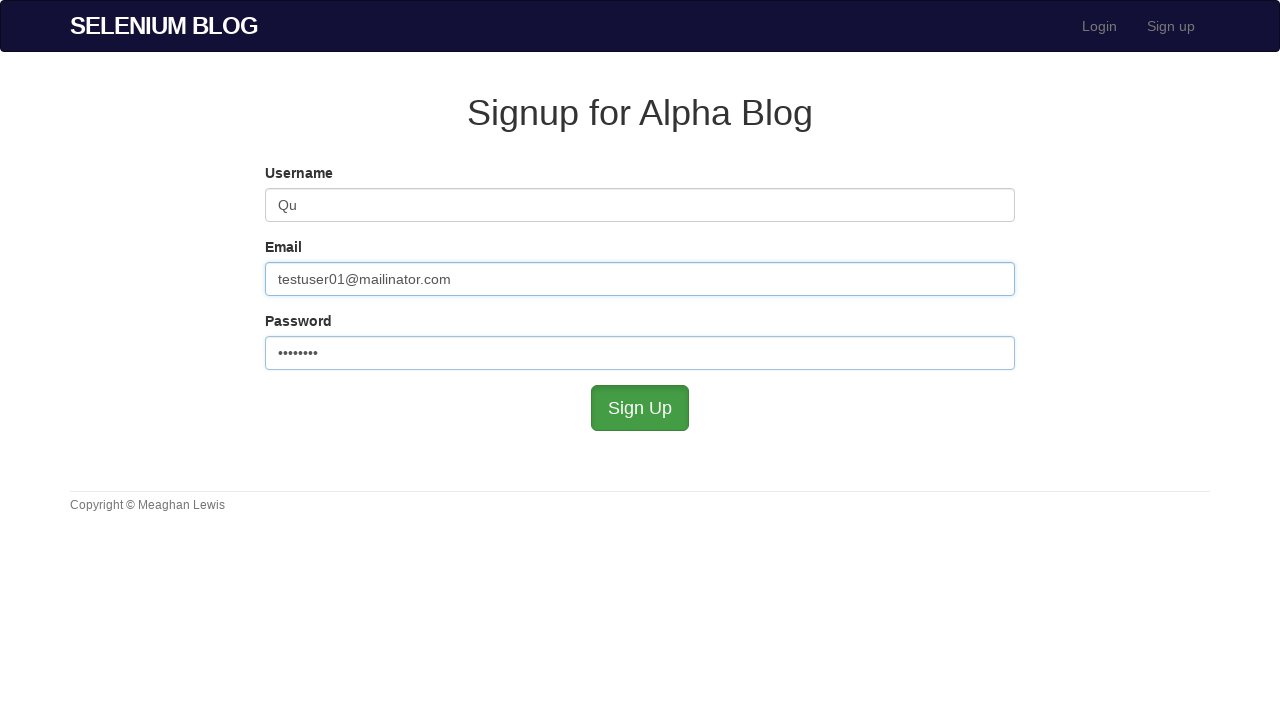

Clicked submit button to attempt signup with invalid username at (640, 408) on #submit
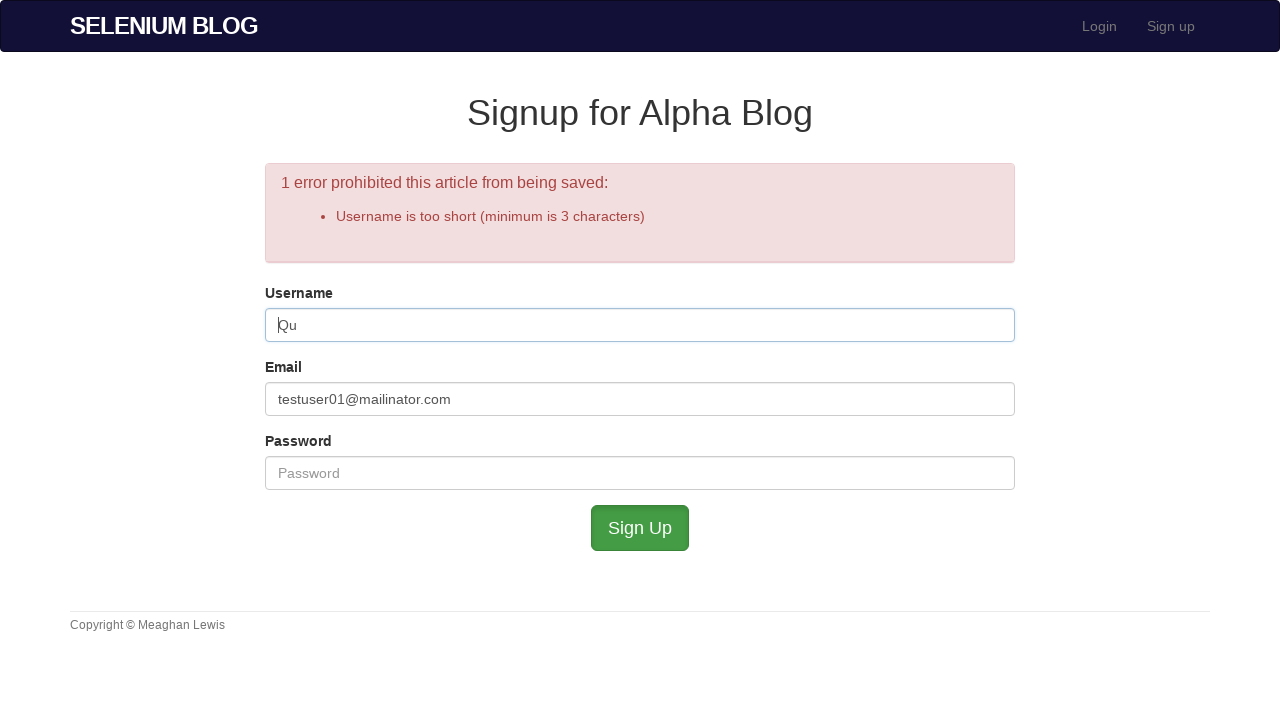

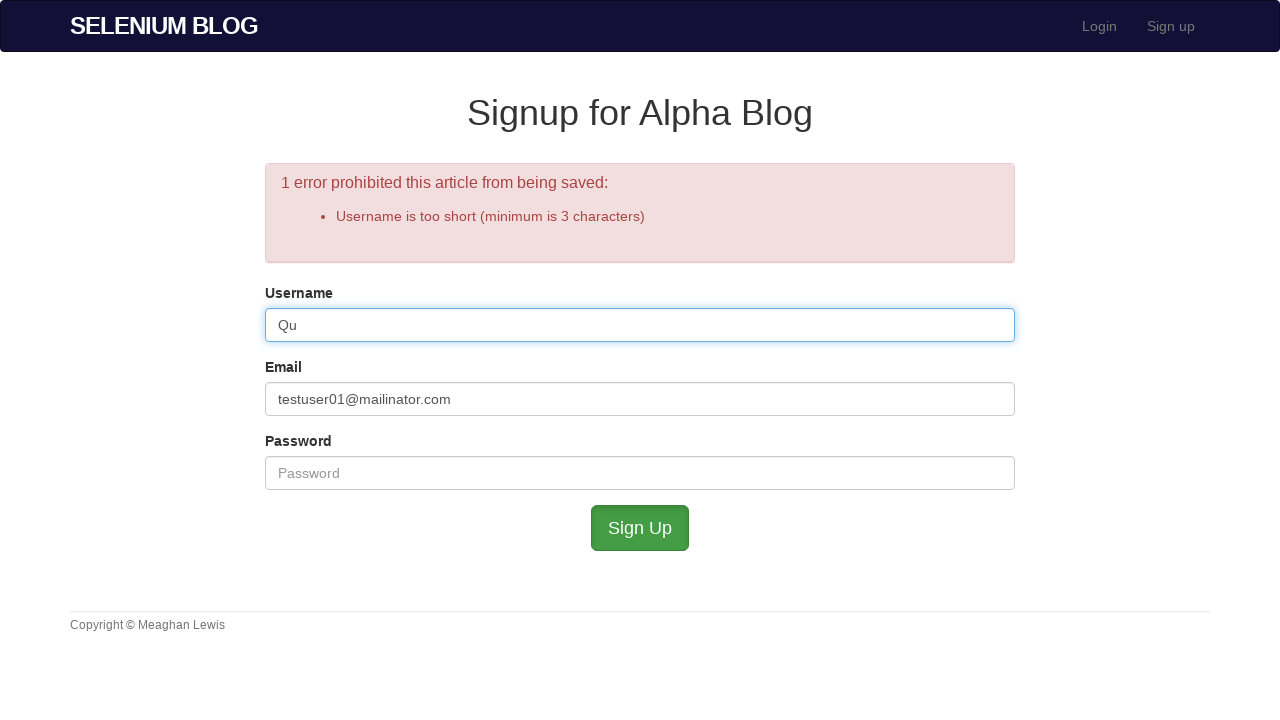